Verifies that form elements are displayed and interacts with them by filling email, selecting radio button, and entering text in textarea

Starting URL: https://automationfc.github.io/basic-form/index.html

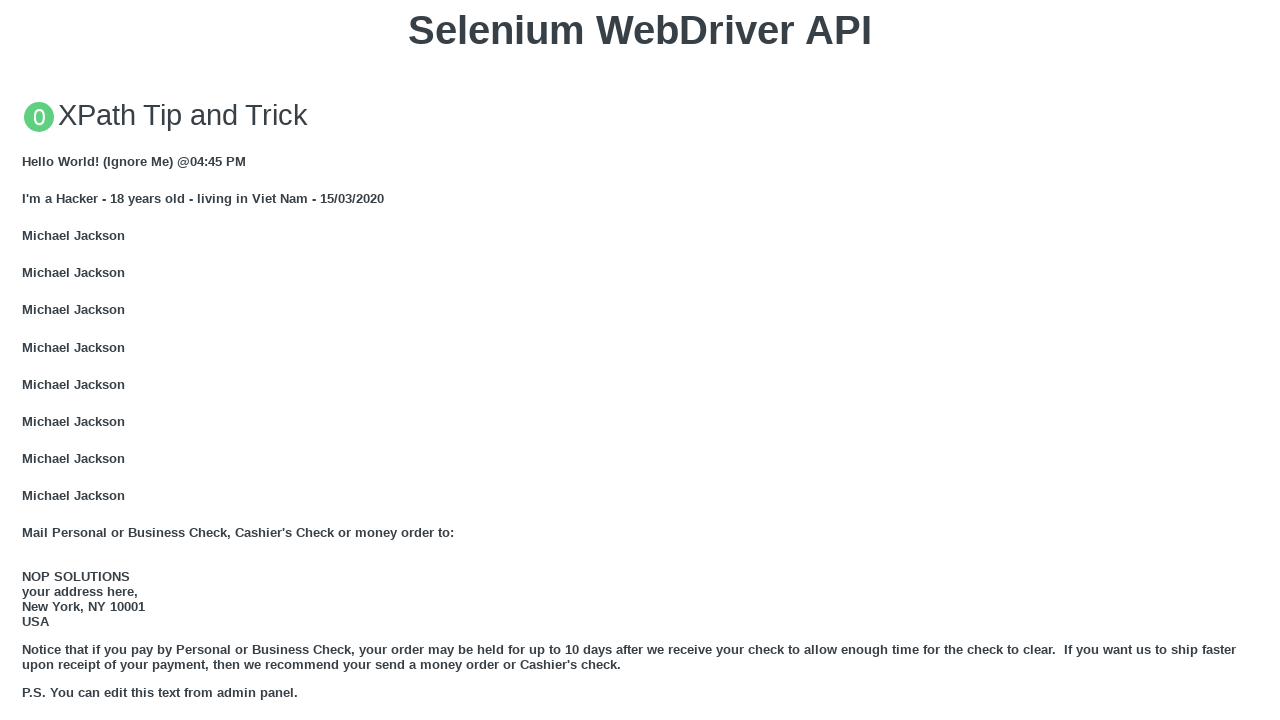

Filled email textbox with 'testuser456@gmail.com' on xpath=//legend[contains(., 'Your basic info')]//following-sibling::input[@id='ma
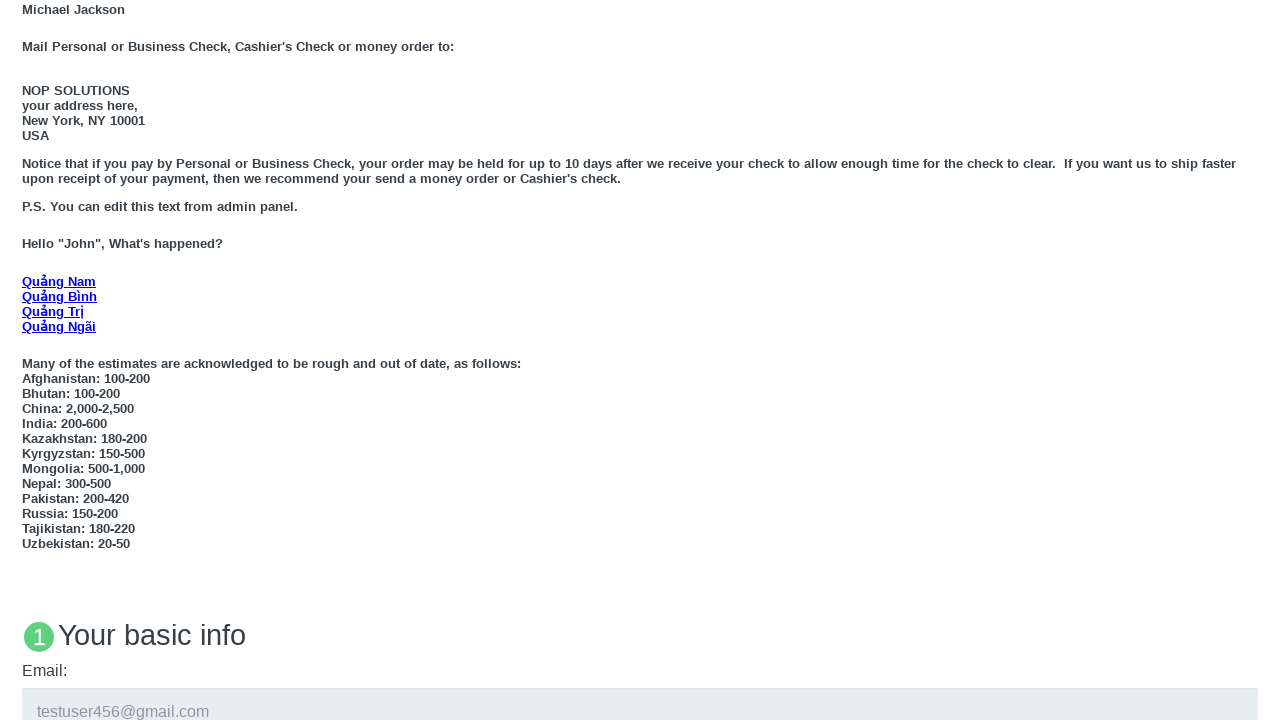

Clicked 'Under 18' radio button at (28, 360) on xpath=//legend[contains(., 'Your basic info')]//following-sibling::input[@id='un
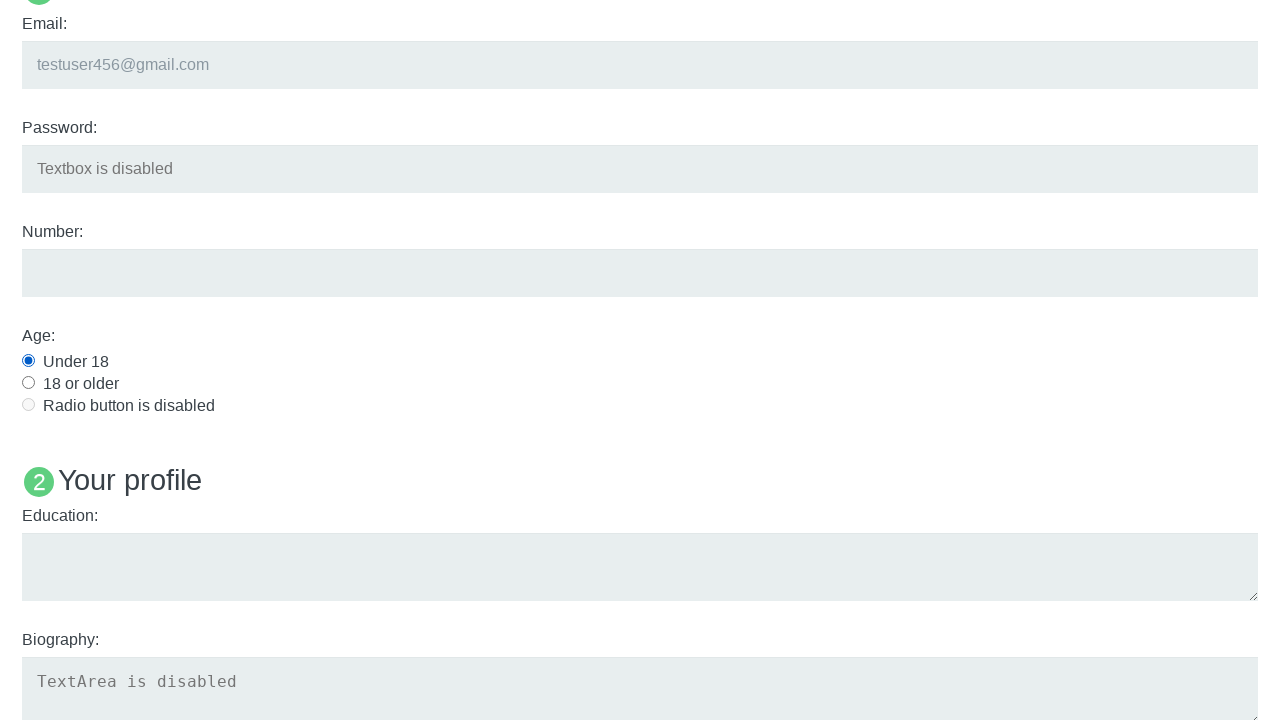

Filled education textarea with 'automation testing' on xpath=//textarea[@id='edu']
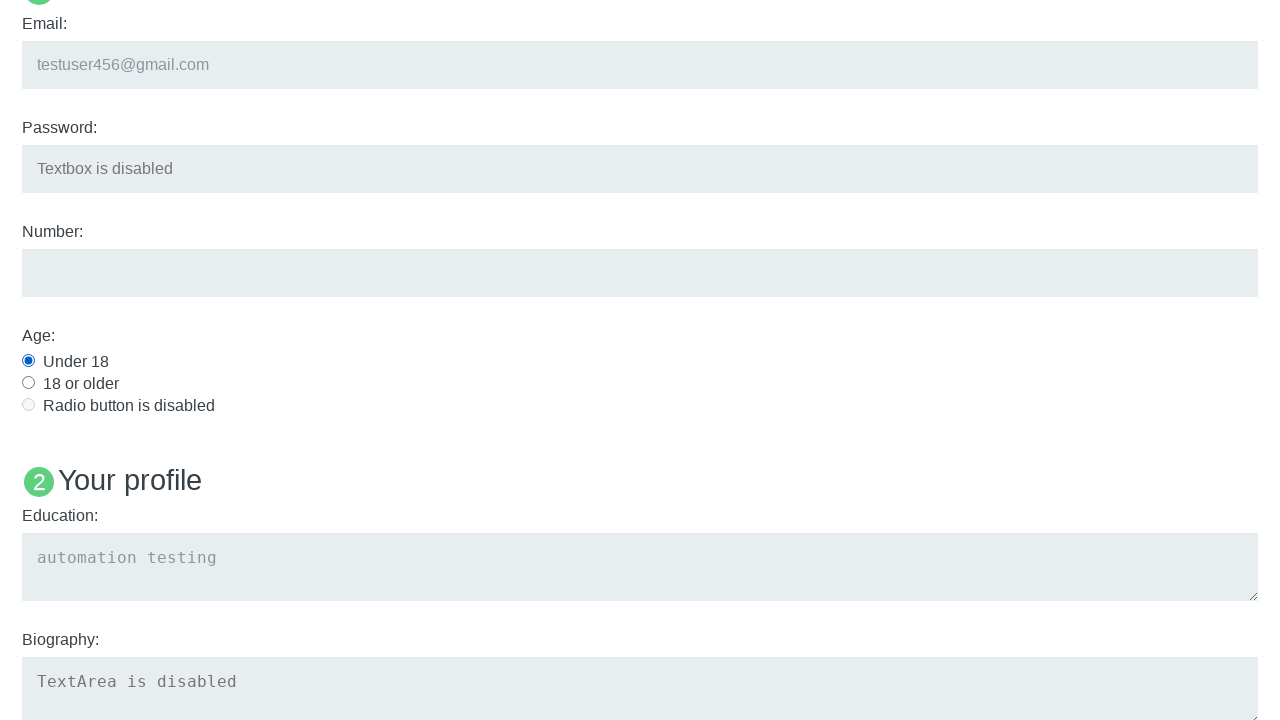

Verified that User5 name element is displayed
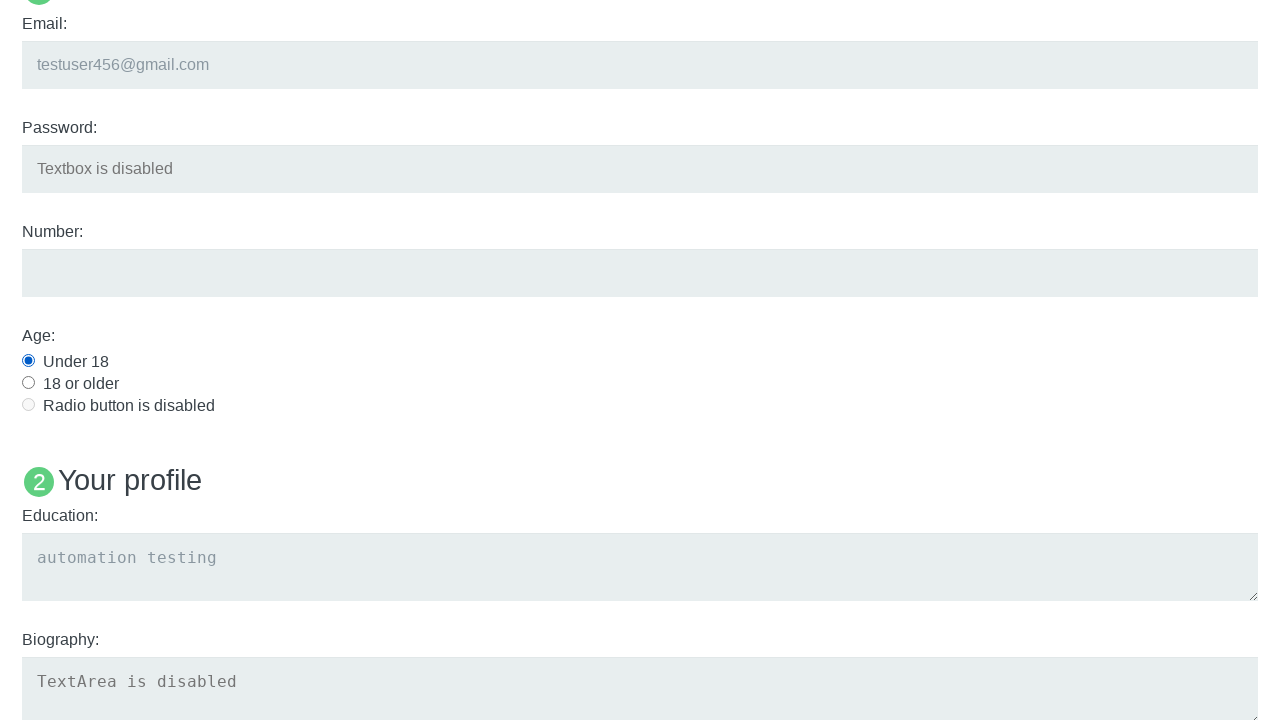

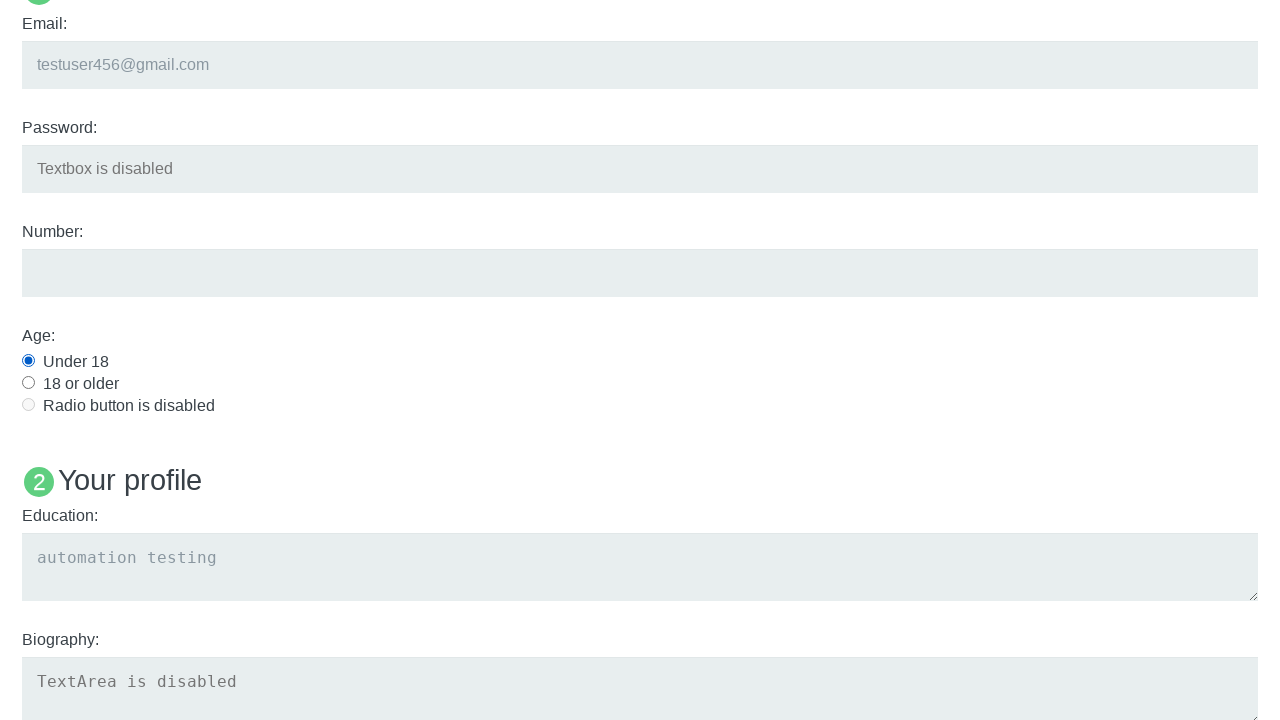